Tests JavaScript alert handling by clicking a button that triggers an alert and then accepting the alert dialog

Starting URL: http://qaclickacademy.com/practice.php

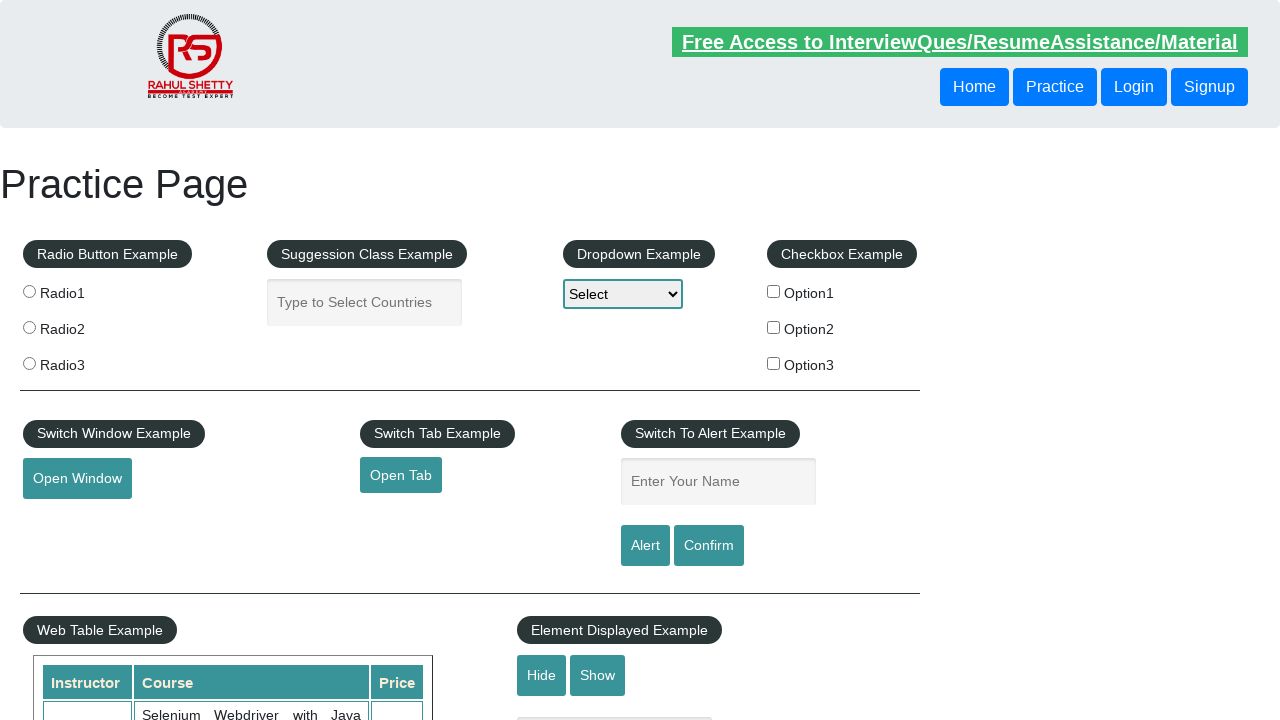

Set up dialog handler to accept the alert
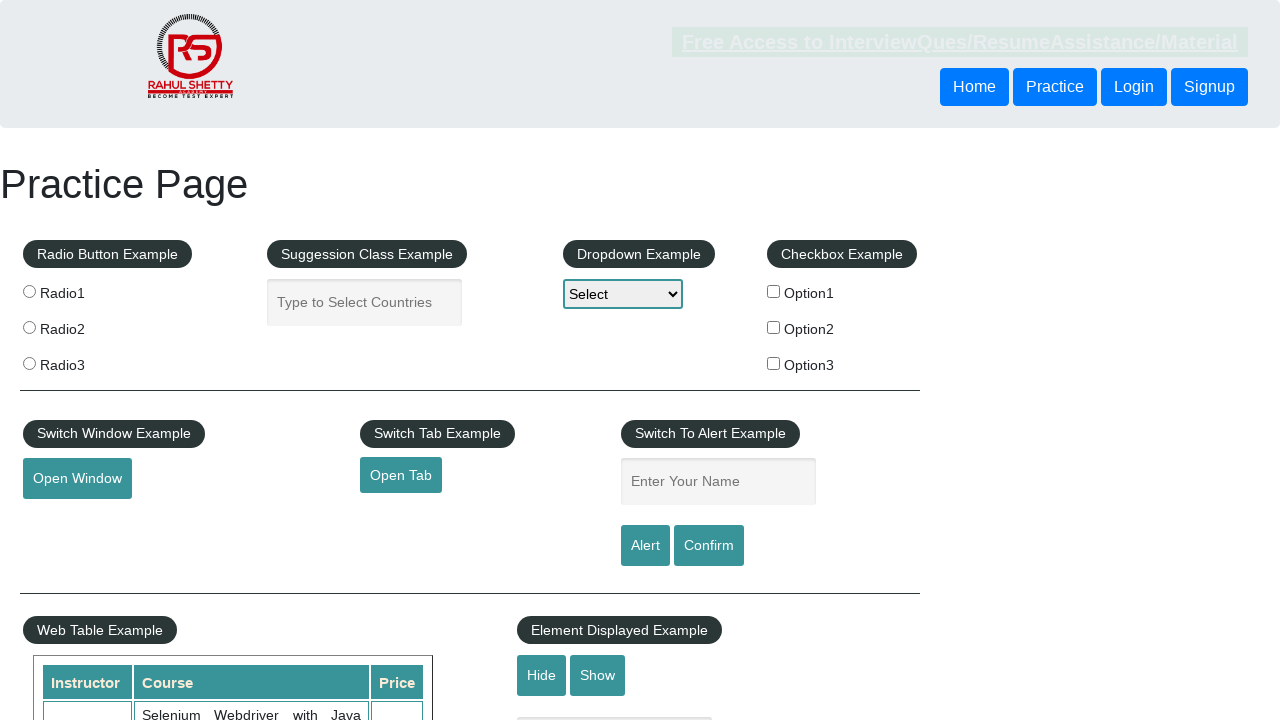

Clicked alert button to trigger JavaScript alert at (645, 546) on #alertbtn
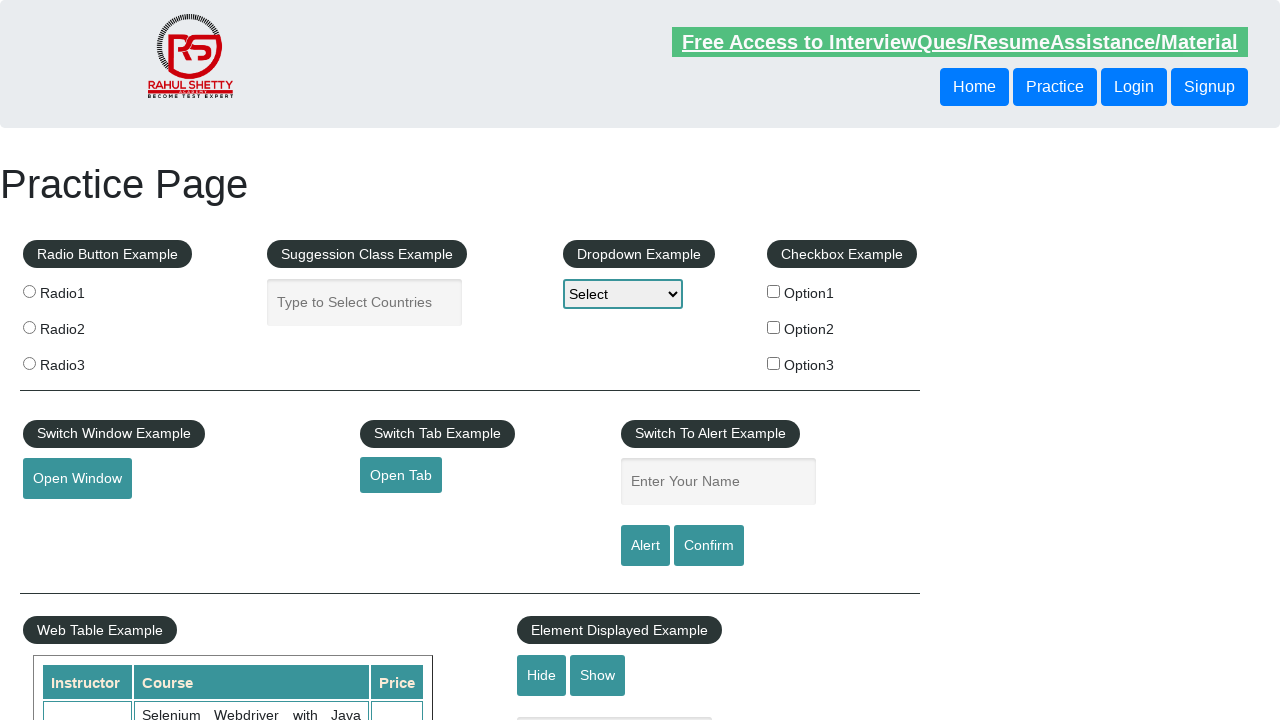

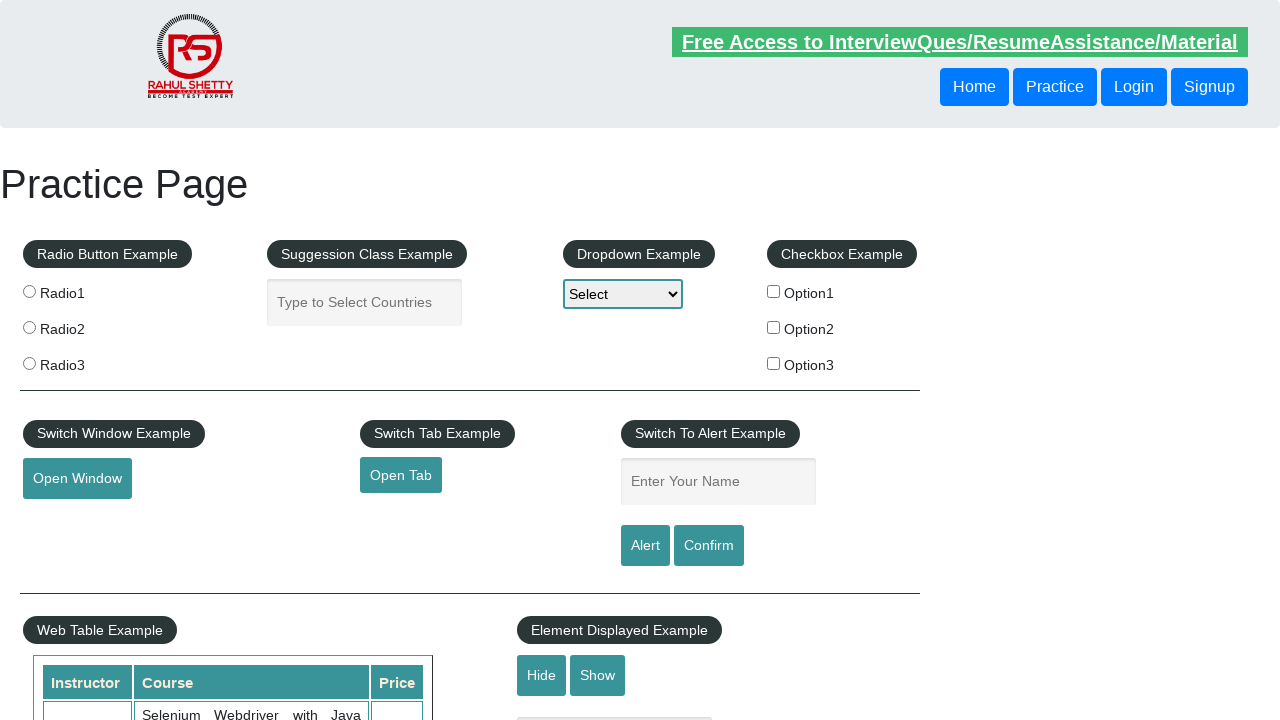